Tests checkbox functionality by clicking a checkbox and verifying it is selected, then counting total checkboxes on the page

Starting URL: https://rahulshettyacademy.com/dropdownsPractise/

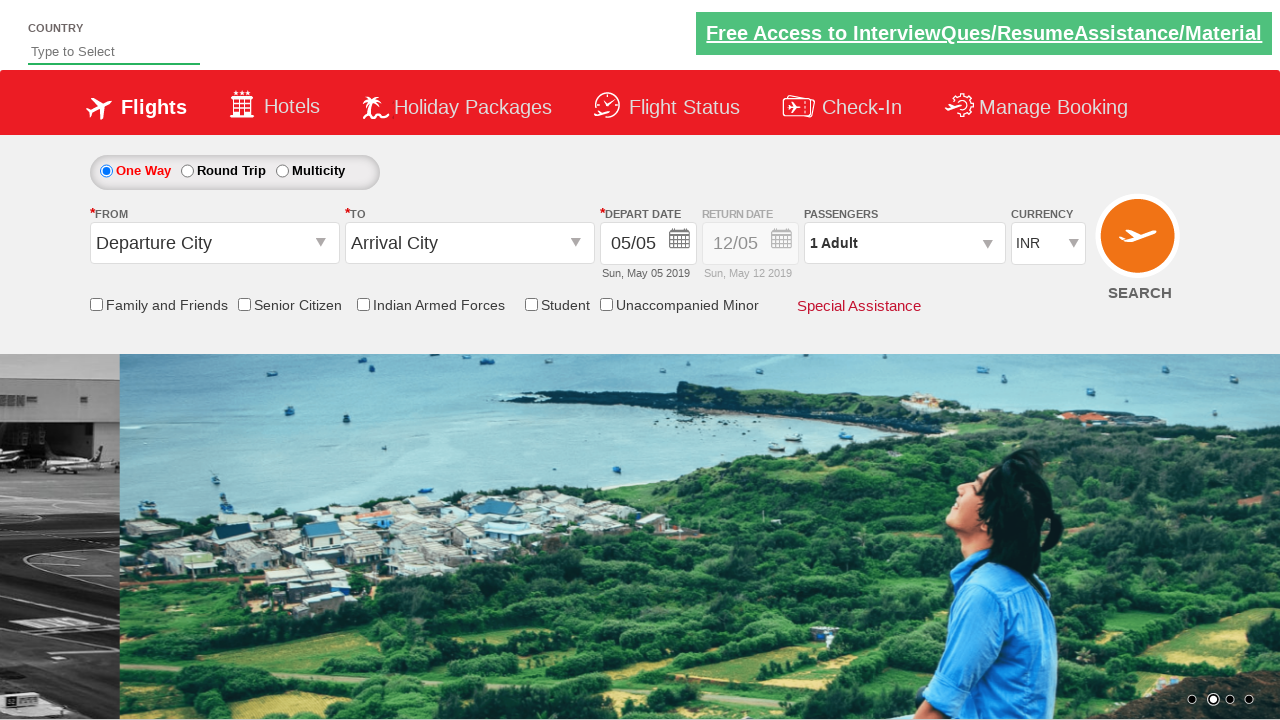

Clicked the friends and family checkbox at (96, 304) on input[id*='friendsandfamily']
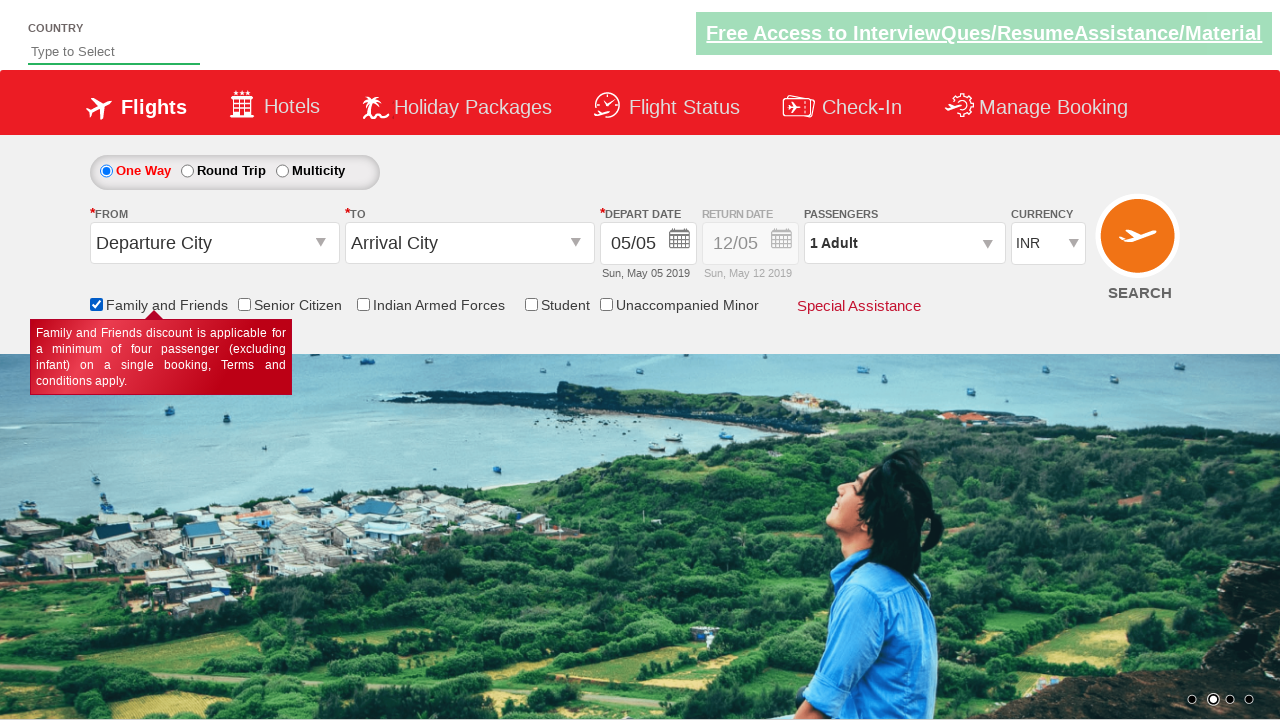

Verified that the friends and family checkbox is selected
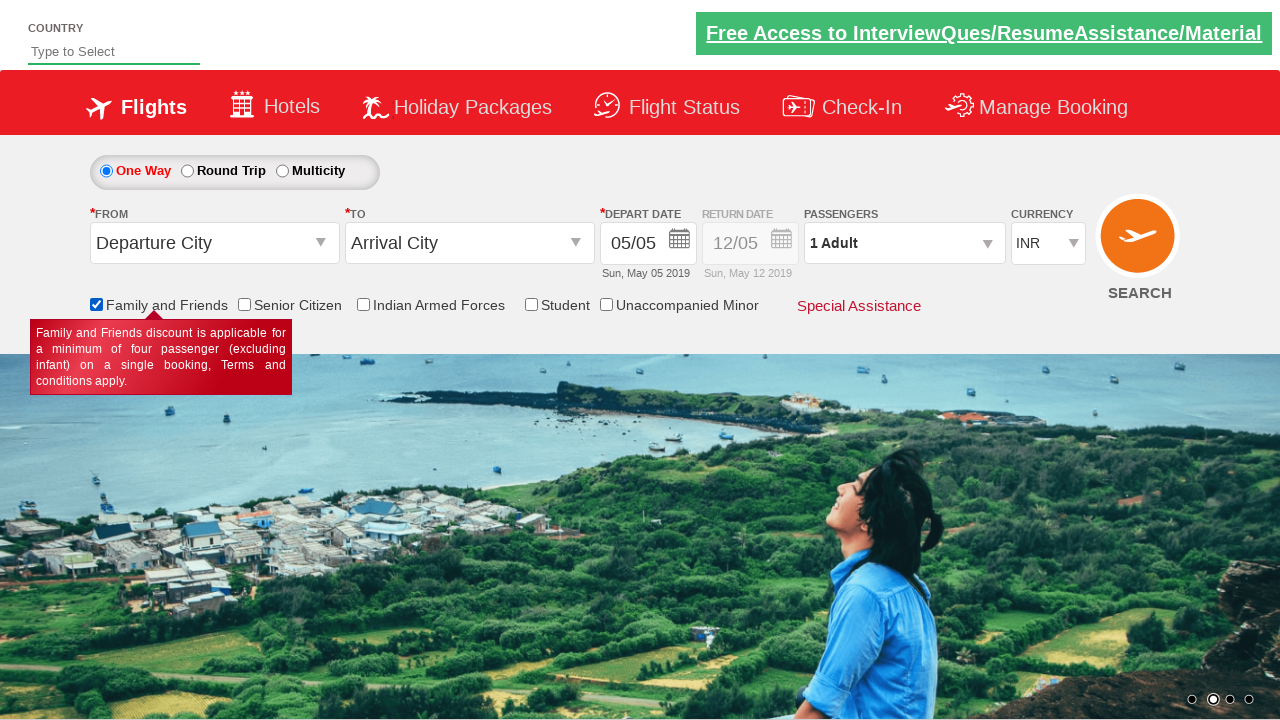

Counted total checkboxes on page: 6
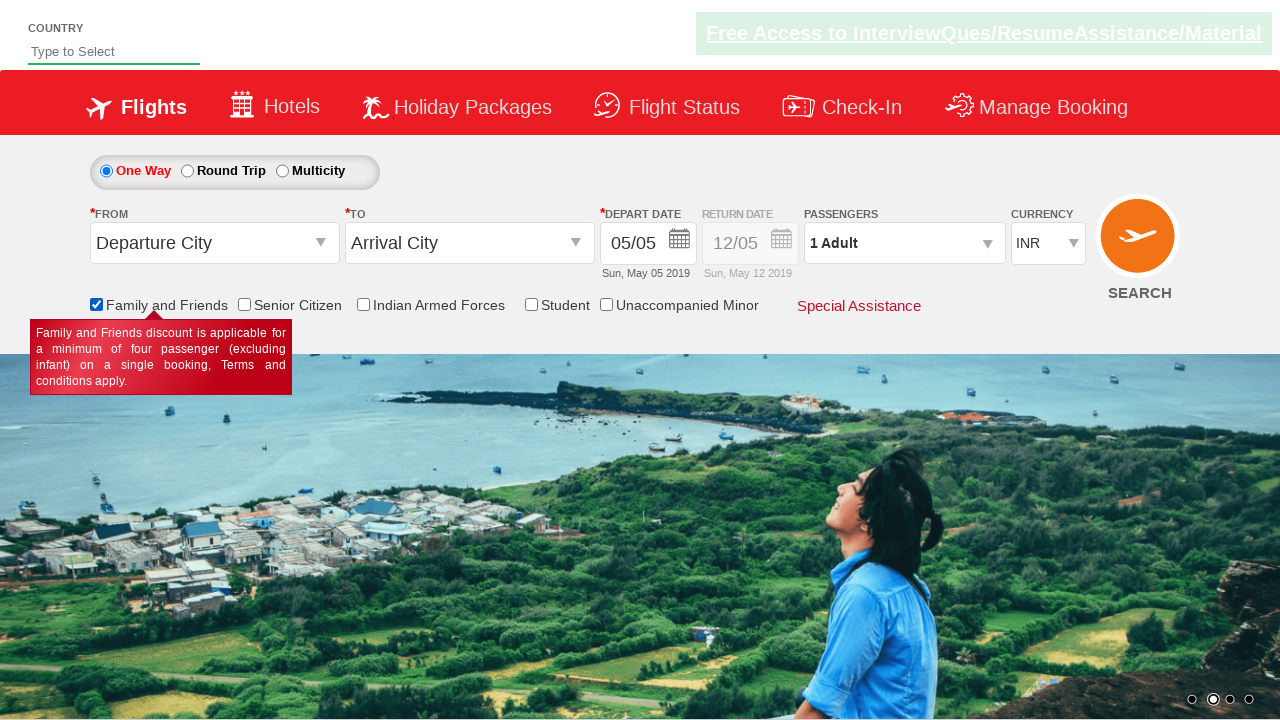

Printed total checkbox count: 6
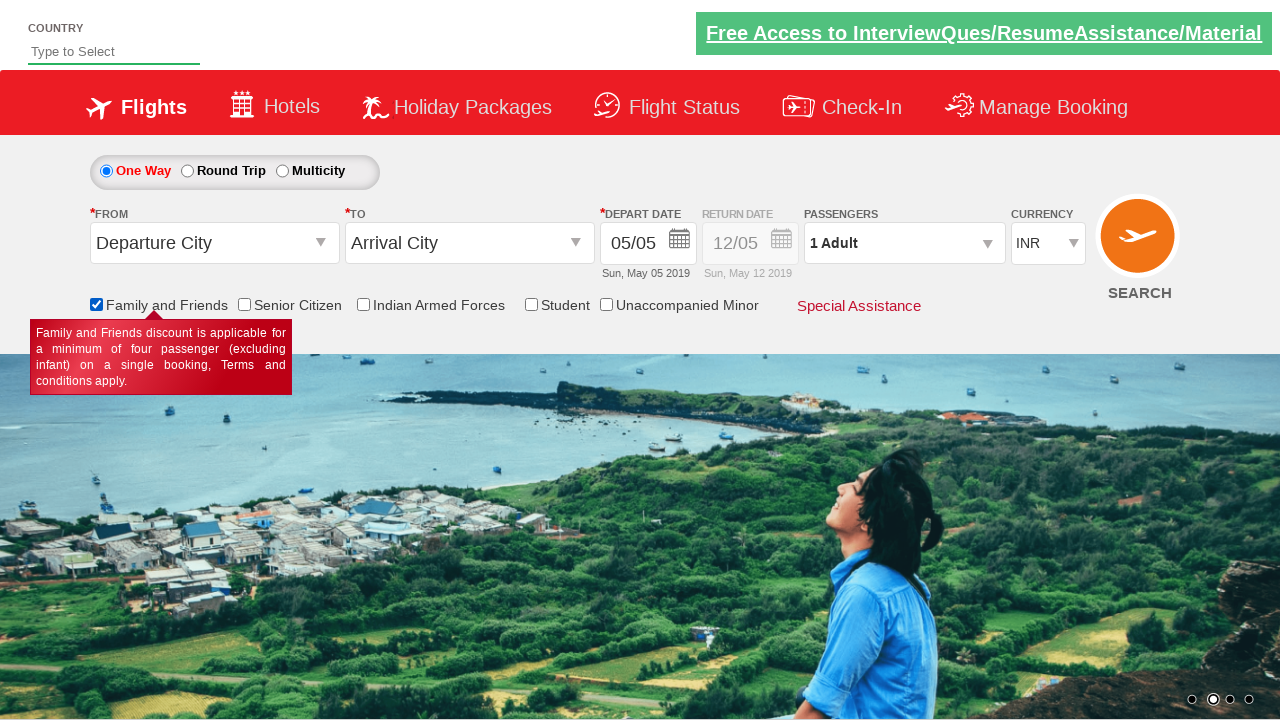

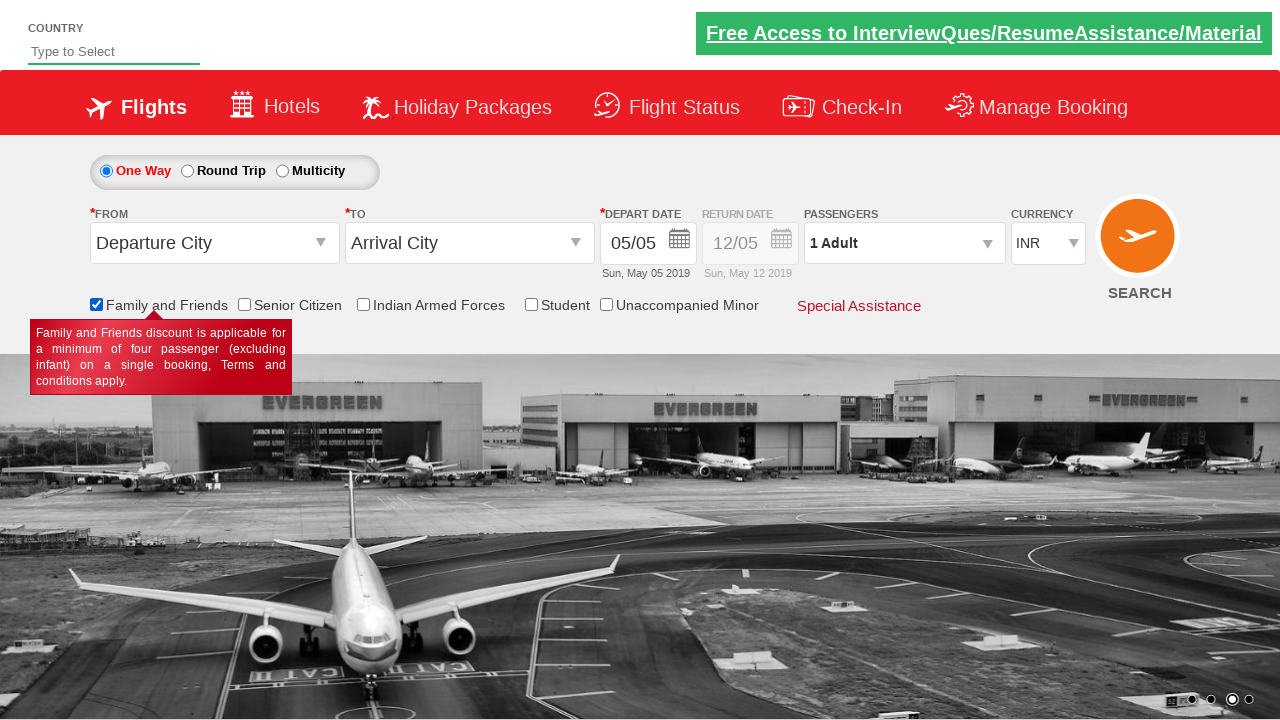